Tests filling the mobile number field with a random 10-digit number

Starting URL: https://demoqa.com/automation-practice-form

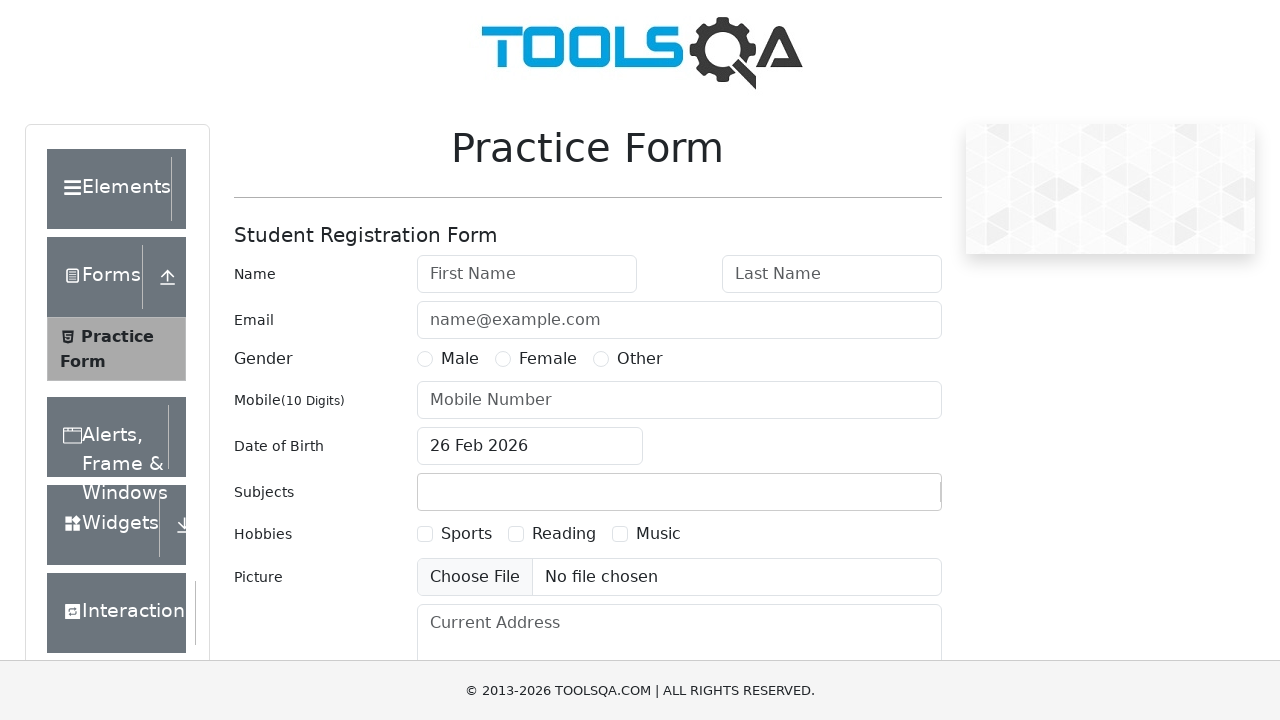

Filled mobile number field with '1567890234' on [placeholder="Mobile Number"]
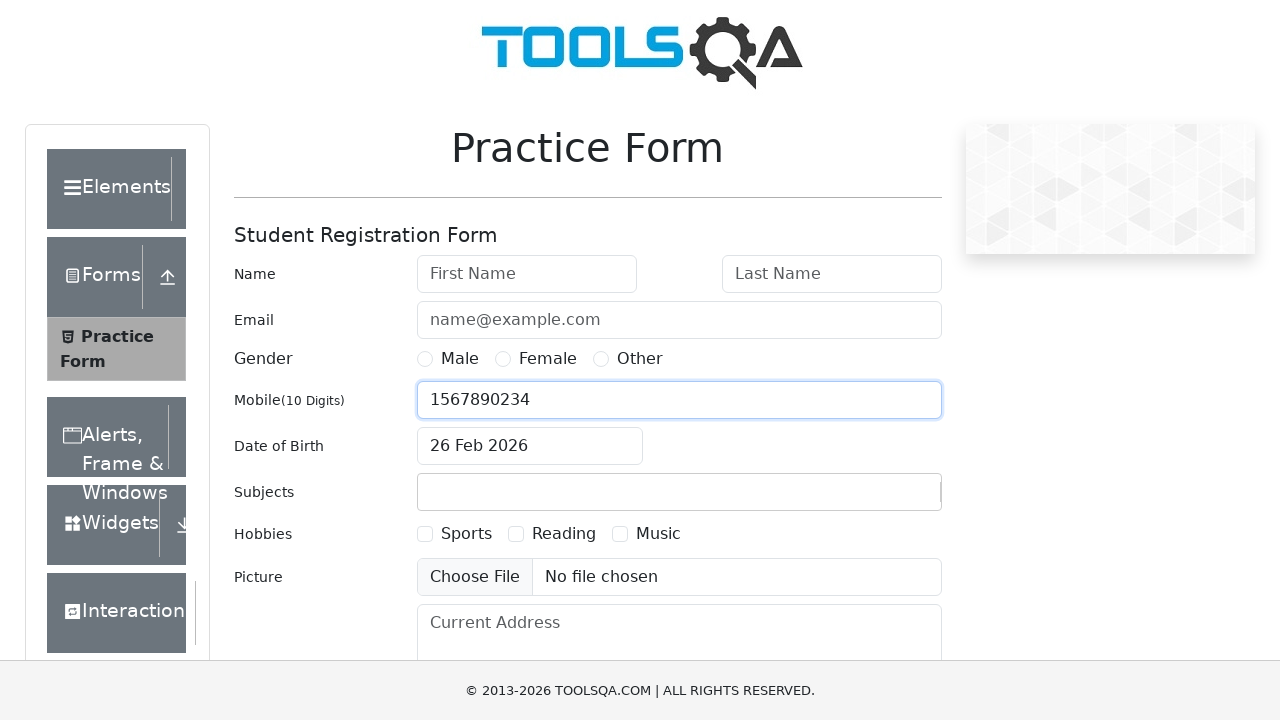

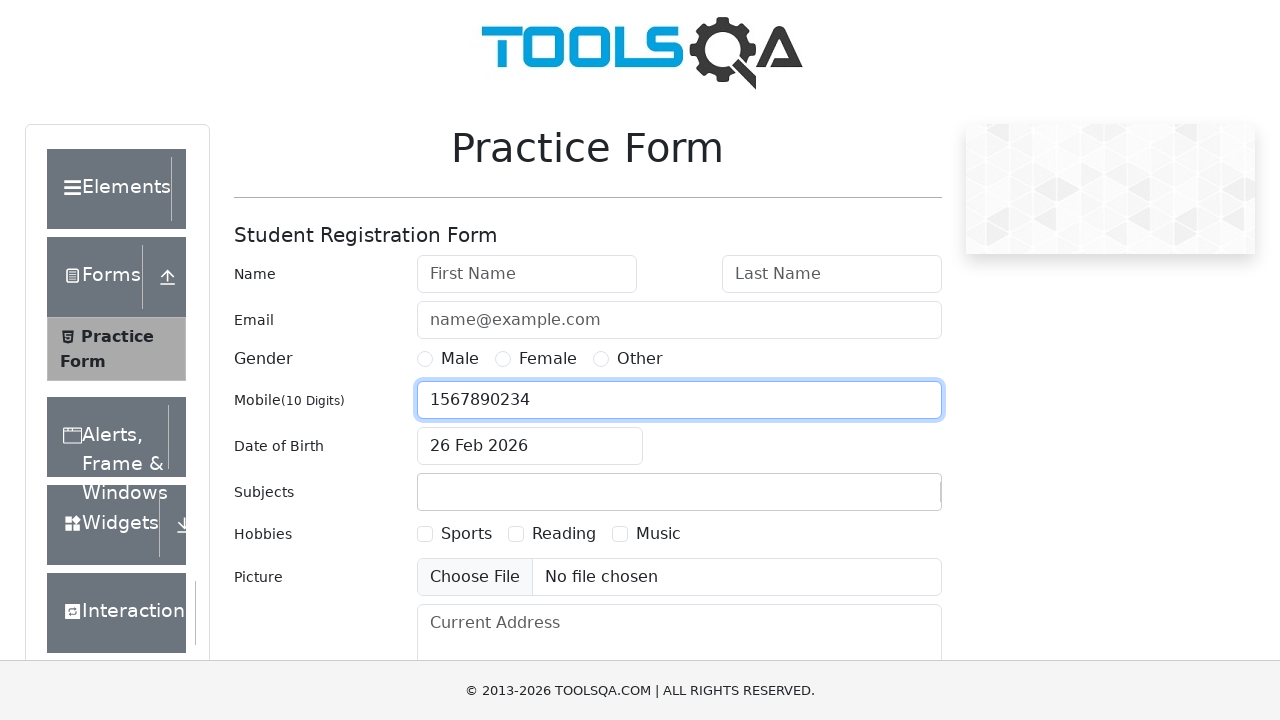